Tests form interaction on a keypress demo page by filling a text input field with a username and clicking a submit button.

Starting URL: https://formy-project.herokuapp.com/keypress

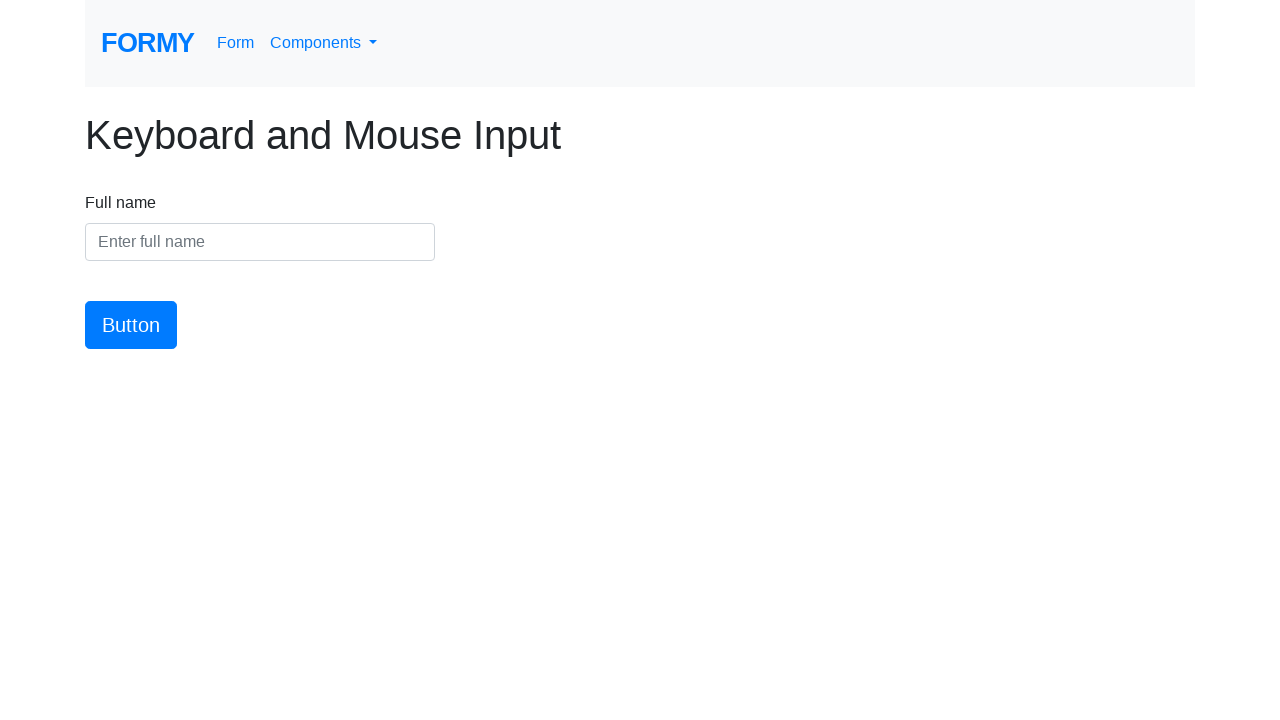

Filled text input field with username 'User' on input[type='text']
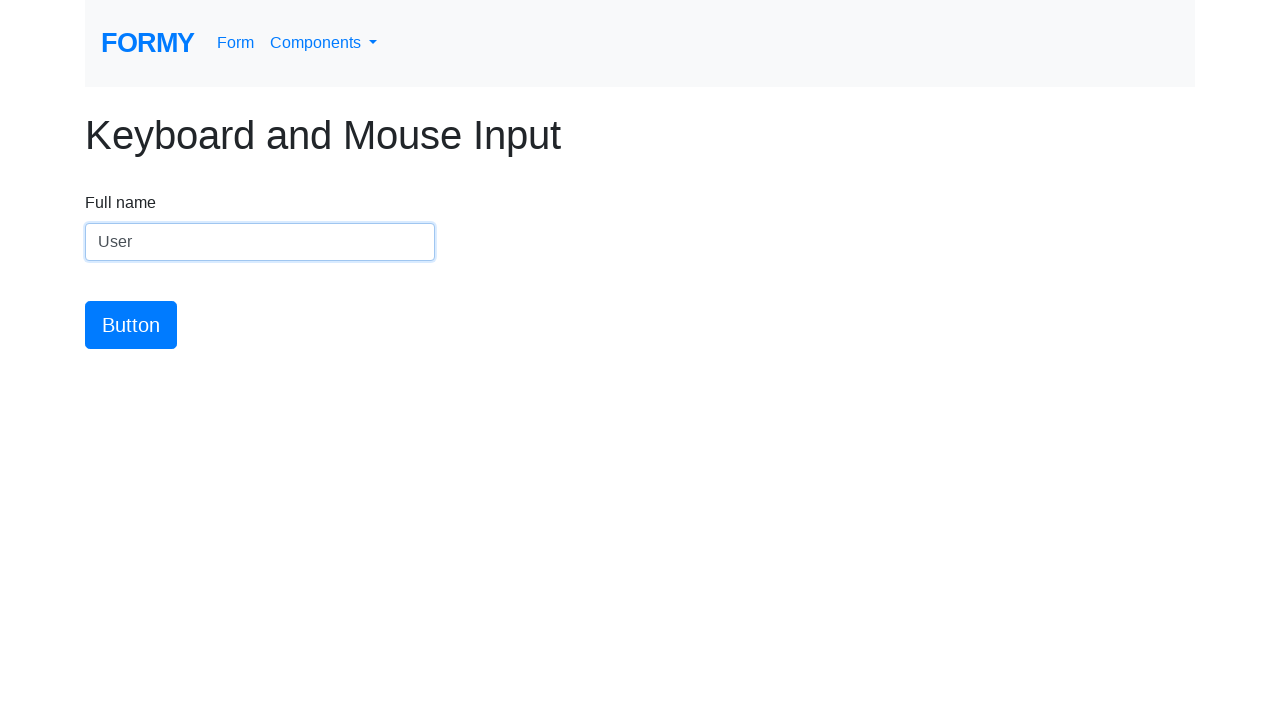

Clicked primary submit button at (131, 325) on .btn.btn-primary.btn-lg
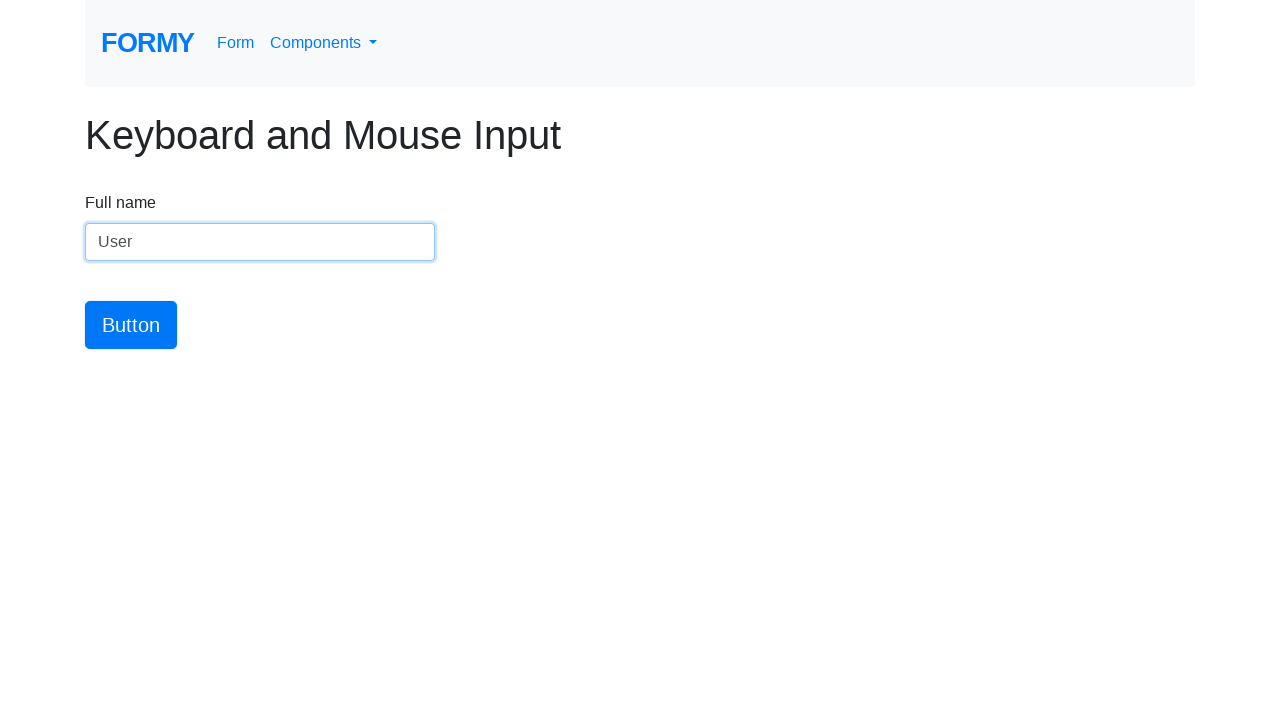

Waited for page updates after form submission
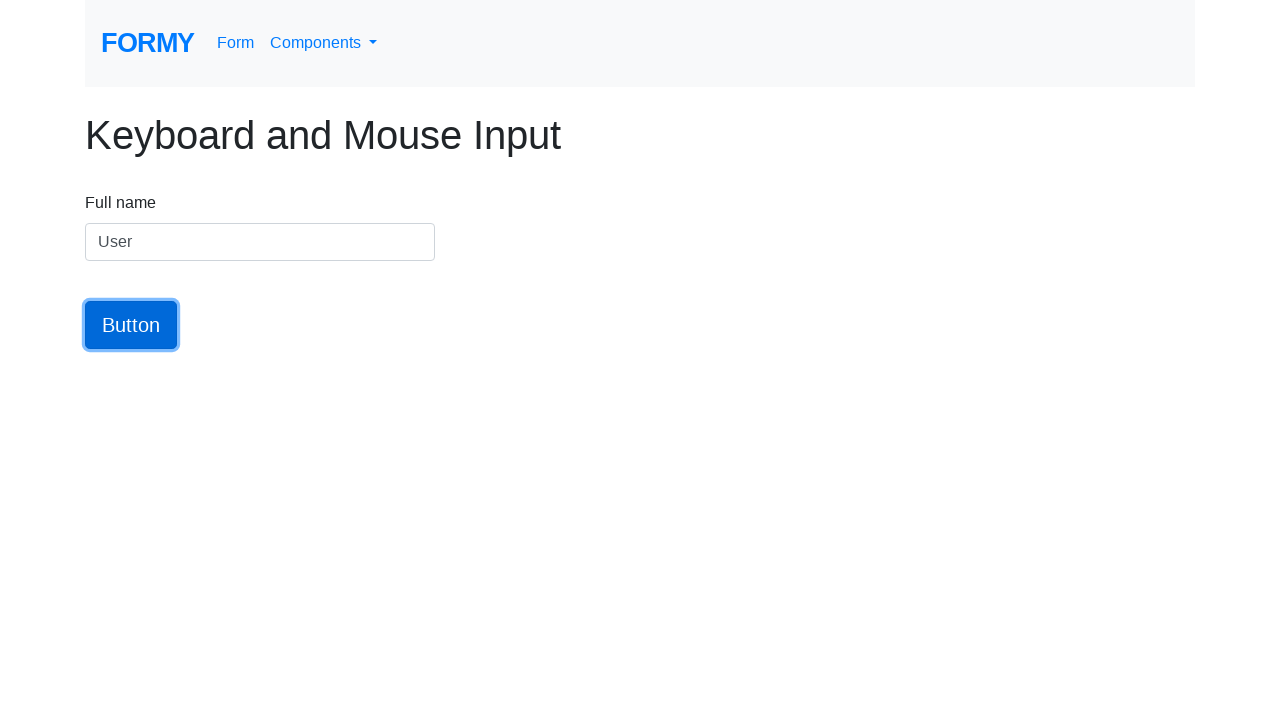

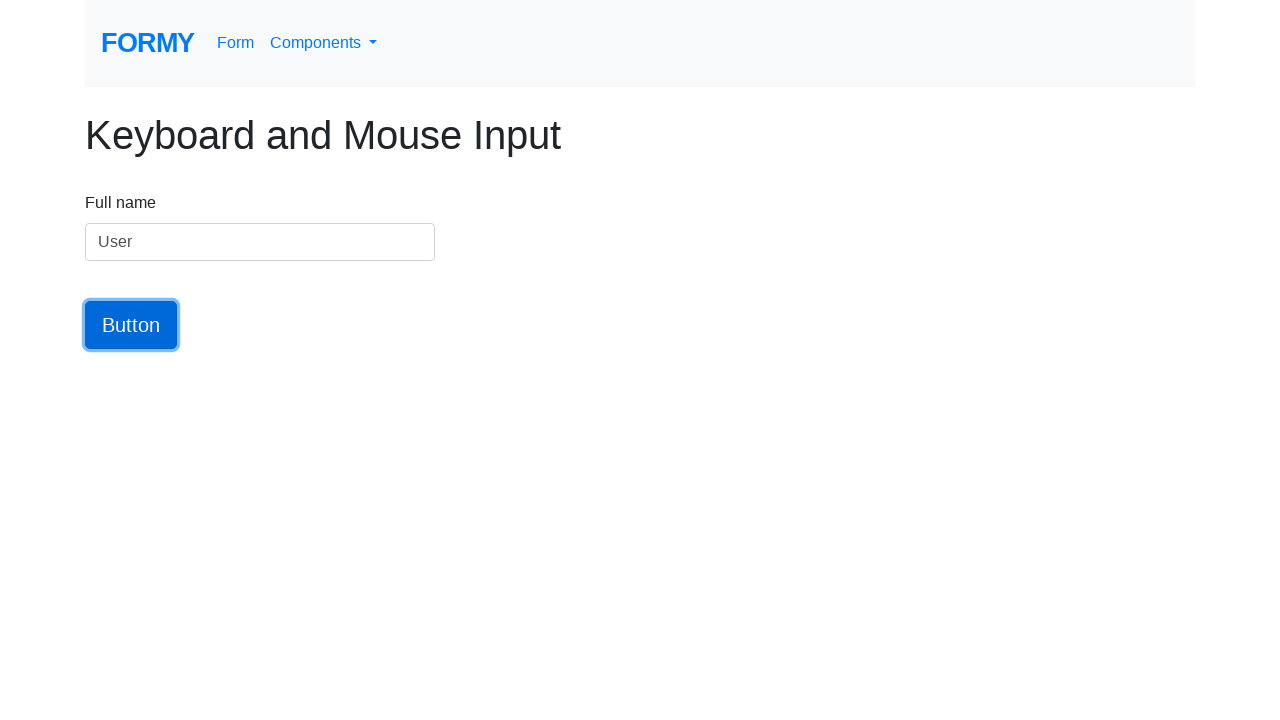